Interacts with a math exercise page by extracting a value from an element's attribute, calculating the answer using a logarithmic formula, filling in the result, checking required checkboxes, and submitting the form.

Starting URL: http://suninjuly.github.io/get_attribute.html

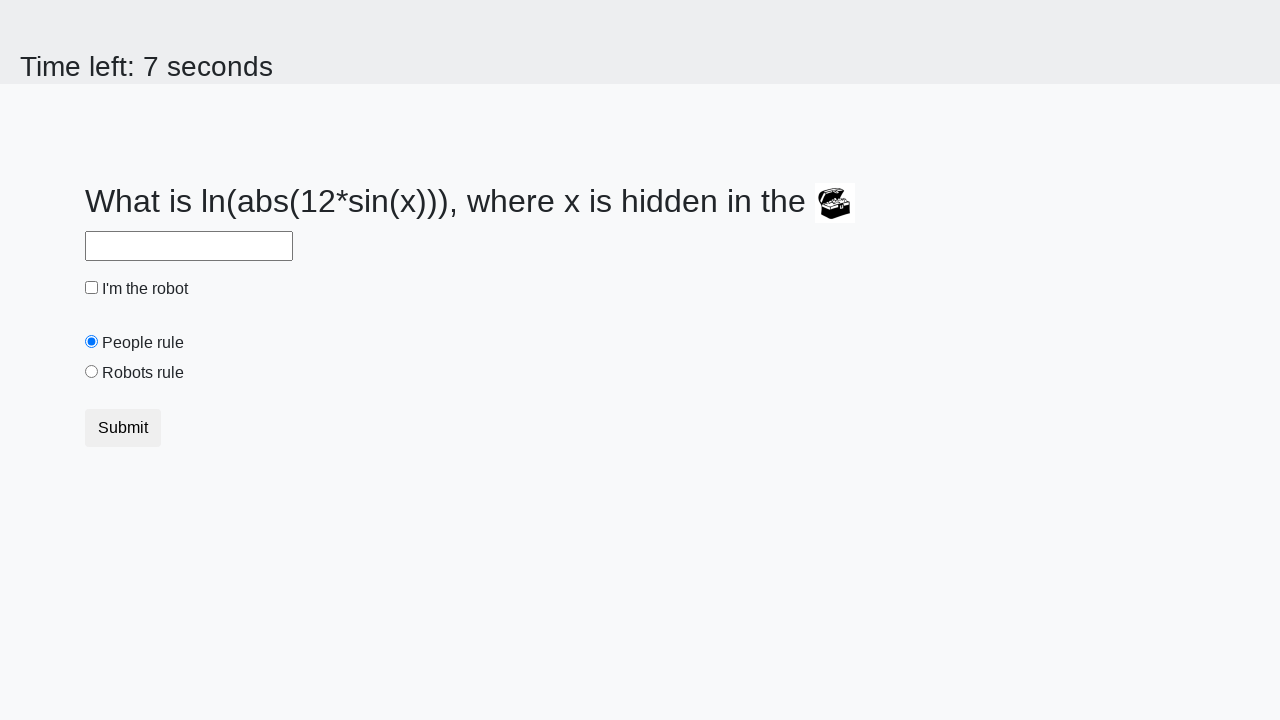

Located treasure element
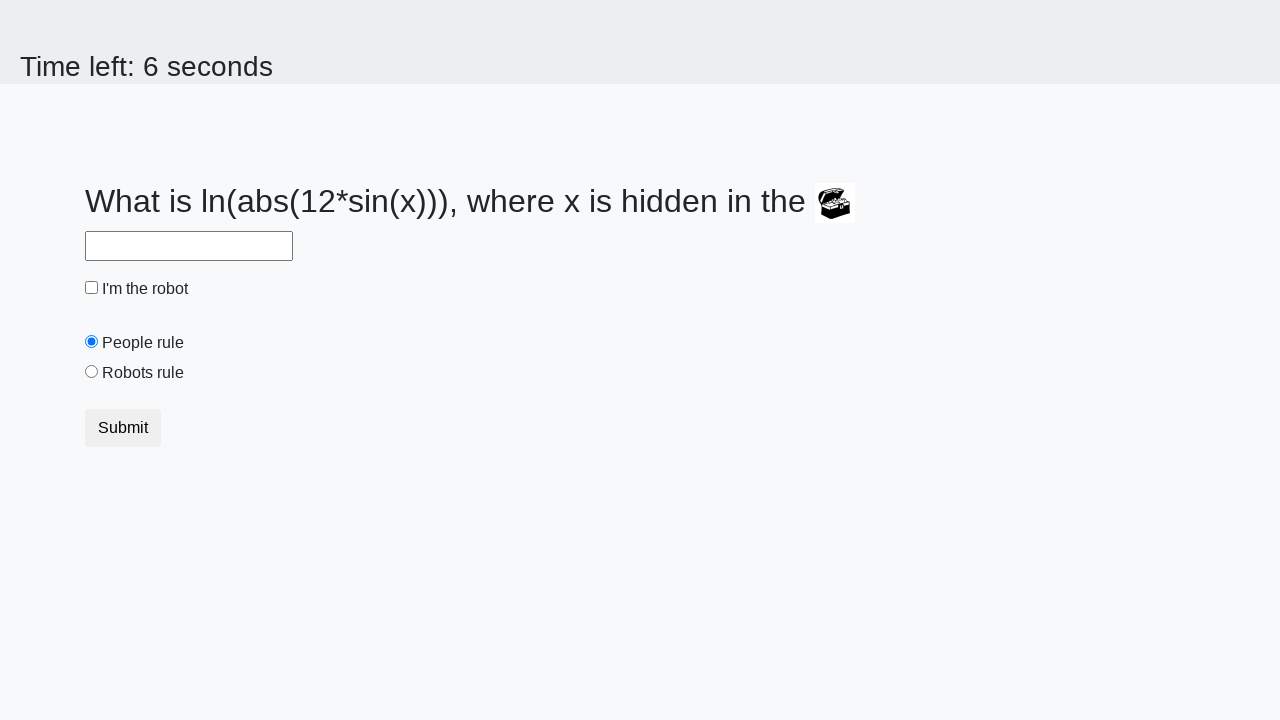

Extracted valuex attribute from treasure element: 903
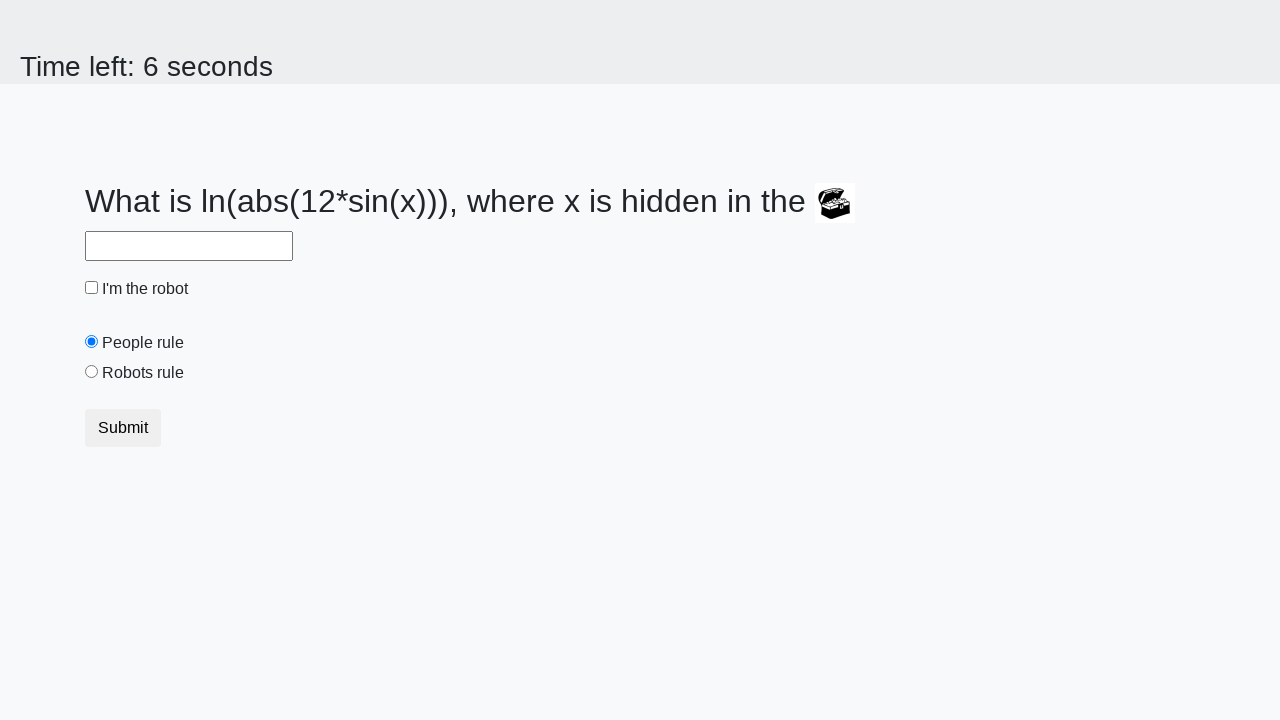

Calculated answer using logarithmic formula: 2.463140496039347
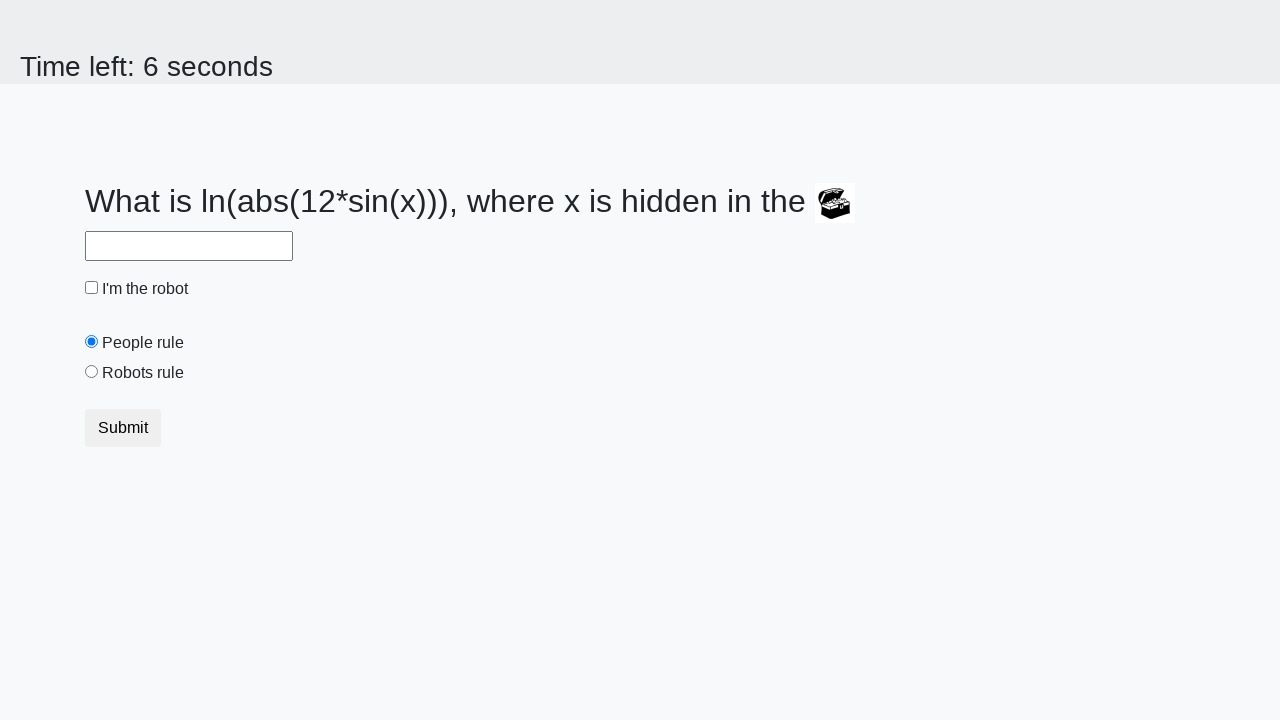

Filled answer field with calculated result on #answer
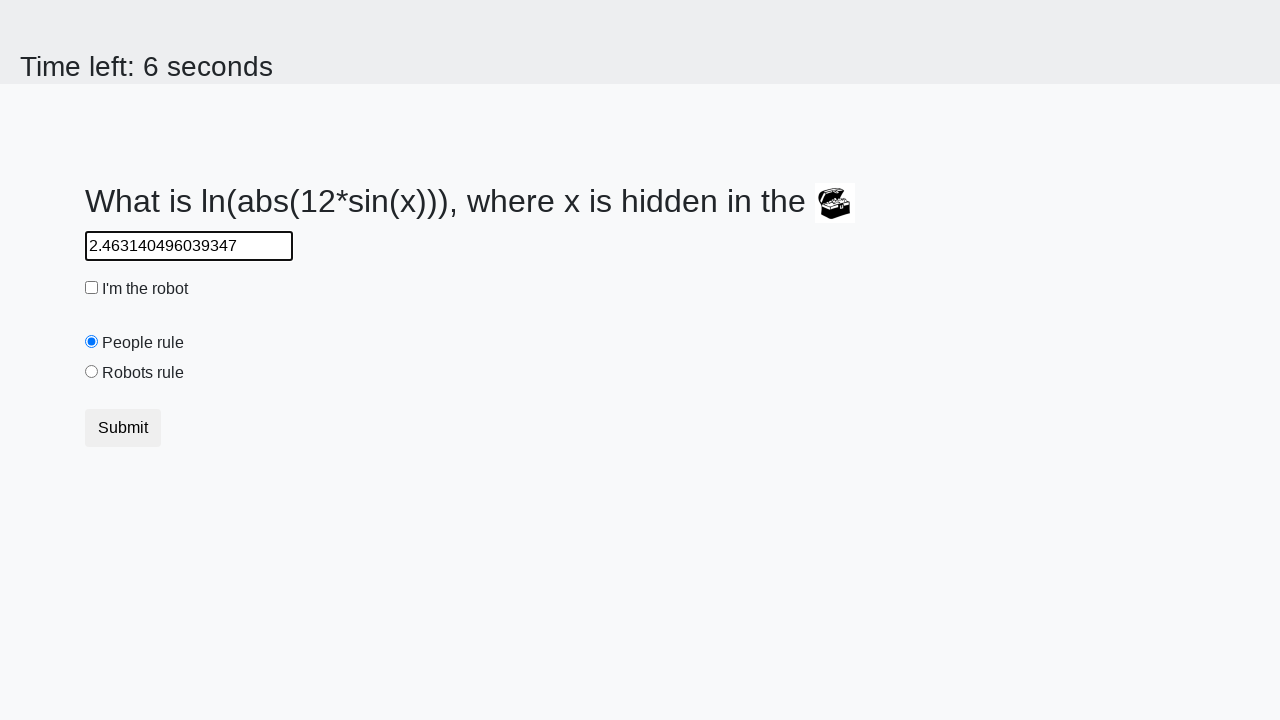

Checked the robot checkbox at (92, 288) on #robotCheckbox
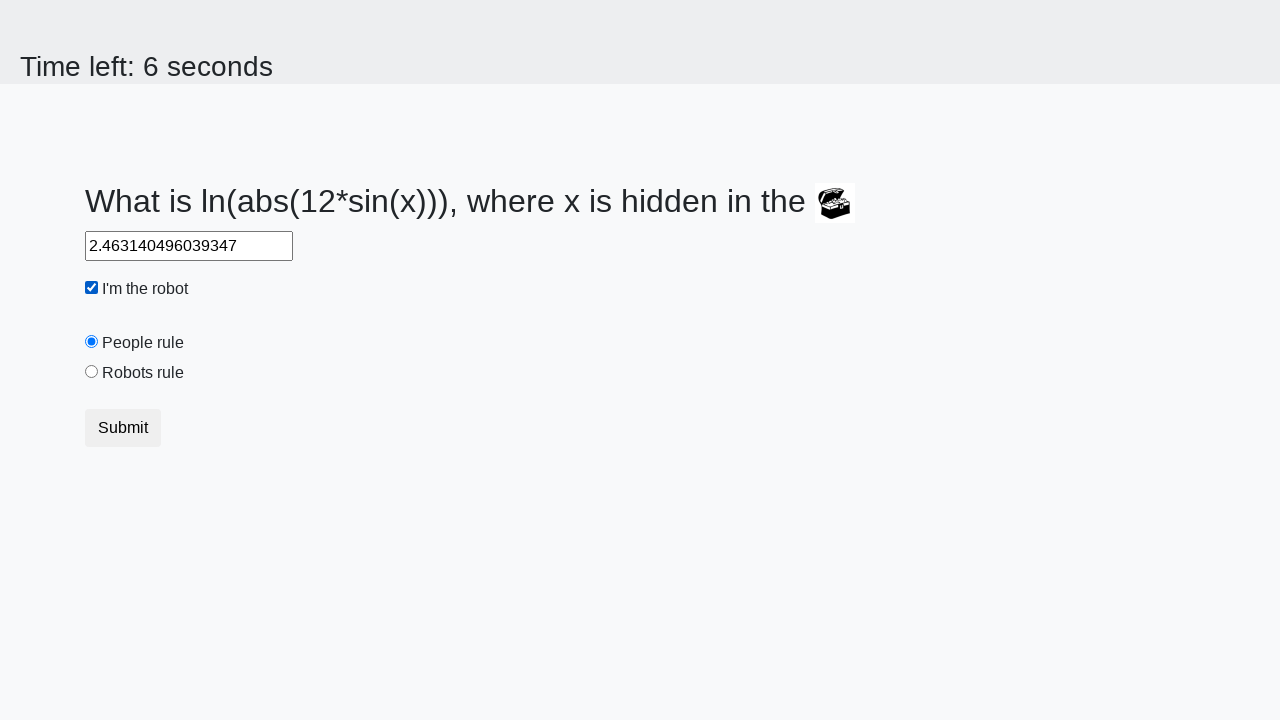

Checked the robots rule checkbox at (92, 372) on #robotsRule
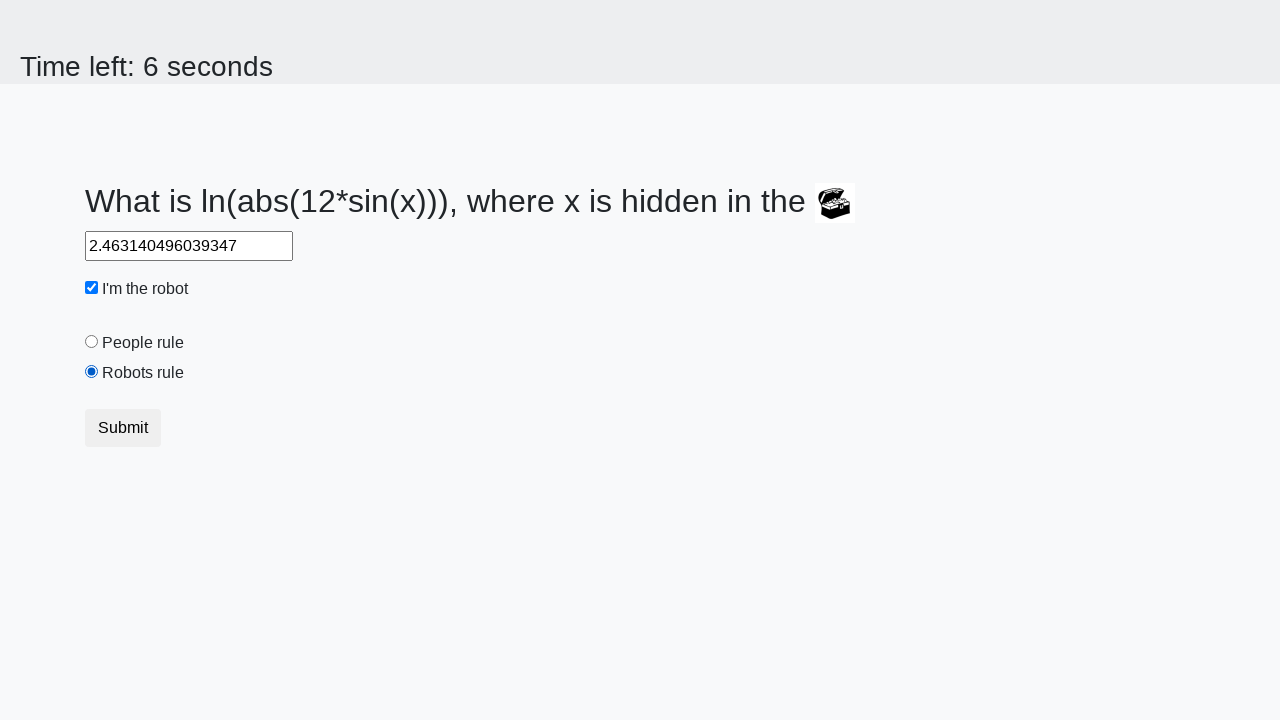

Clicked submit button to submit the form at (123, 428) on .btn.btn-default
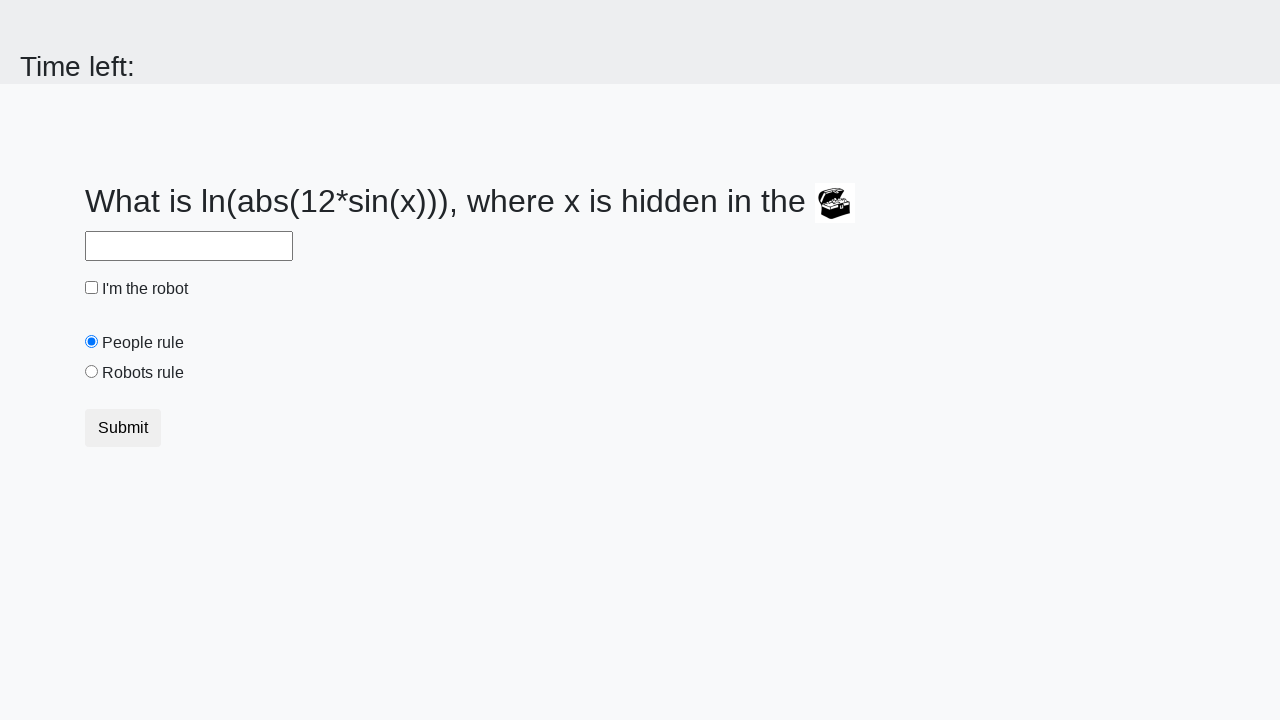

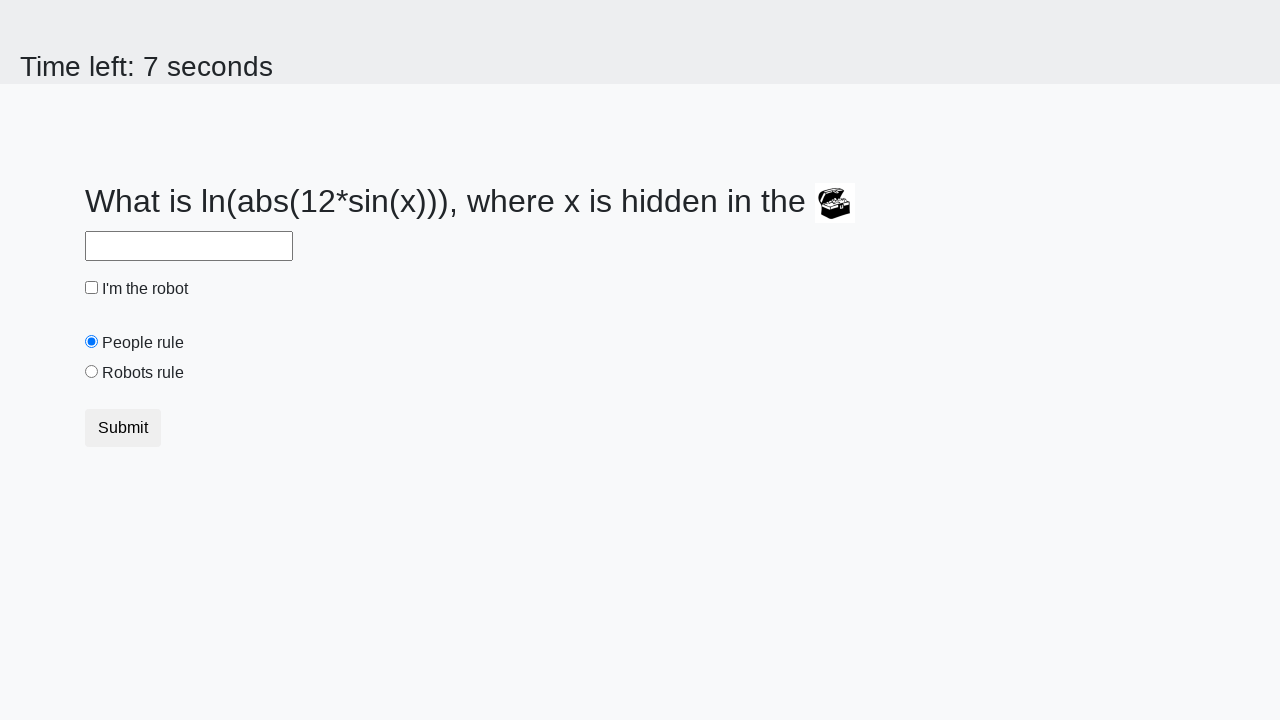